Tests browser navigation functionality by navigating between two websites and using back, forward, and refresh commands

Starting URL: https://www.toyota.com/

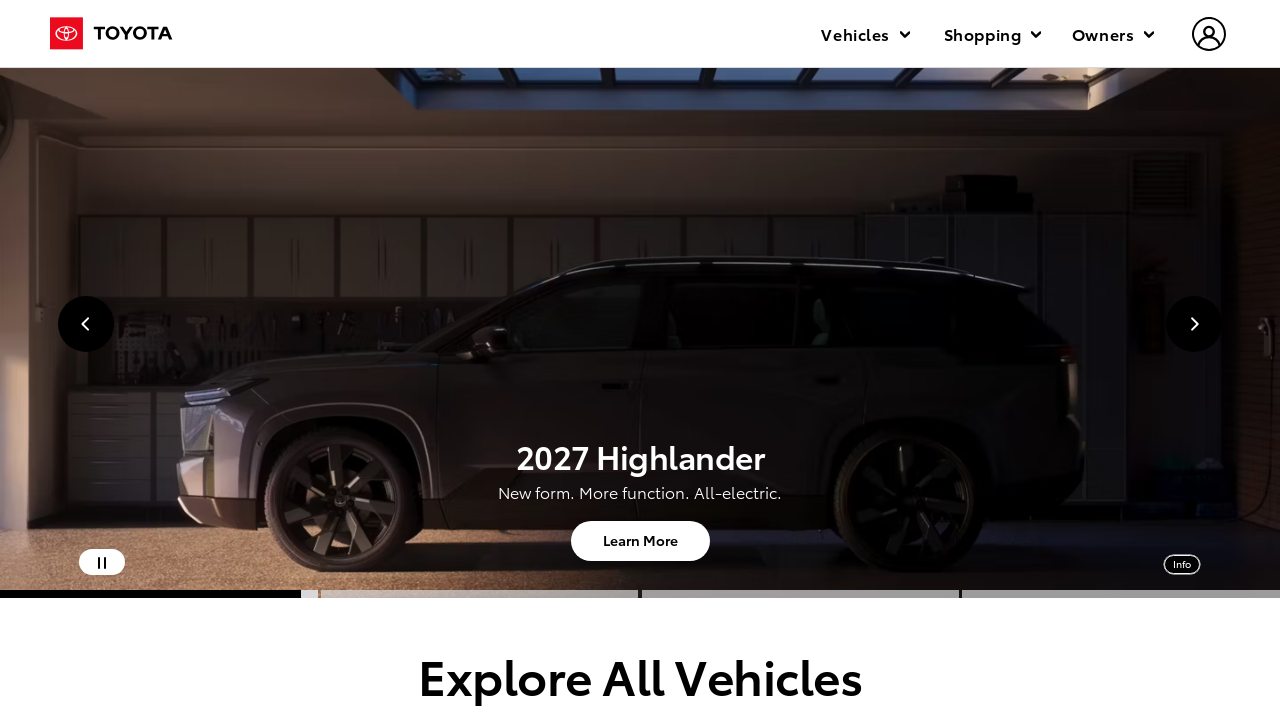

Navigated to https://www.duotech.io/
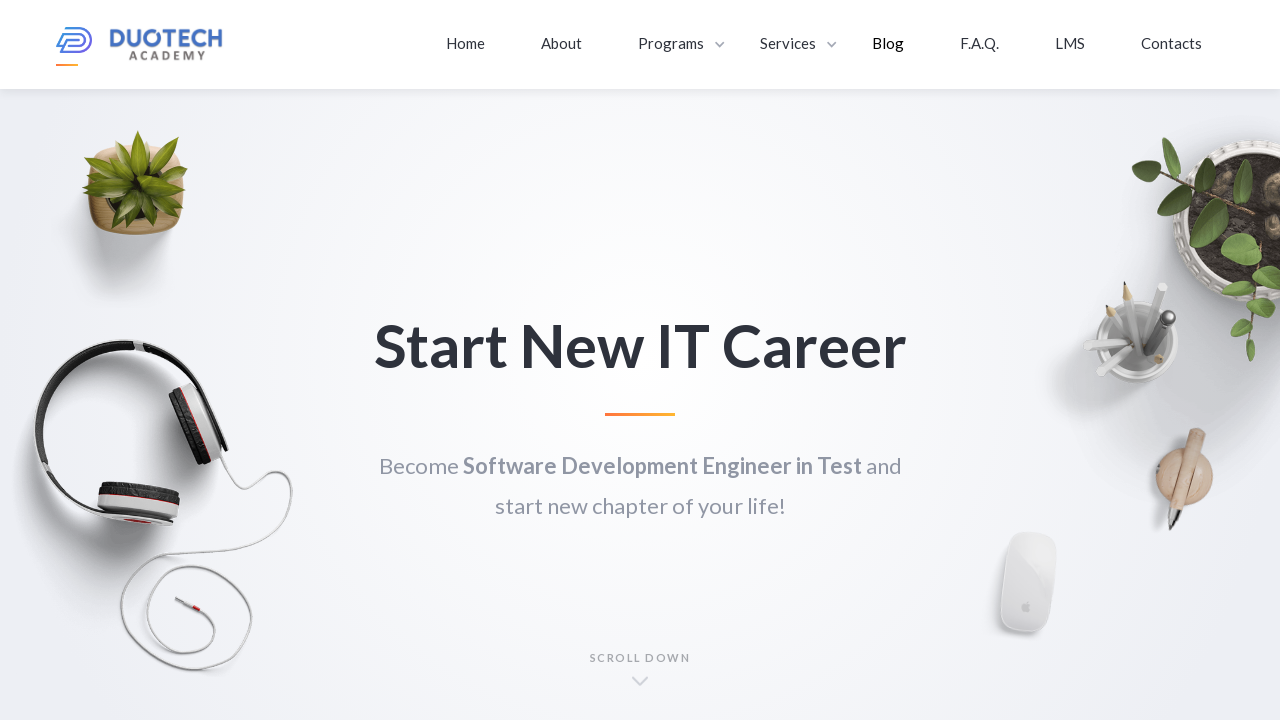

Navigated back to previous page (toyota.com)
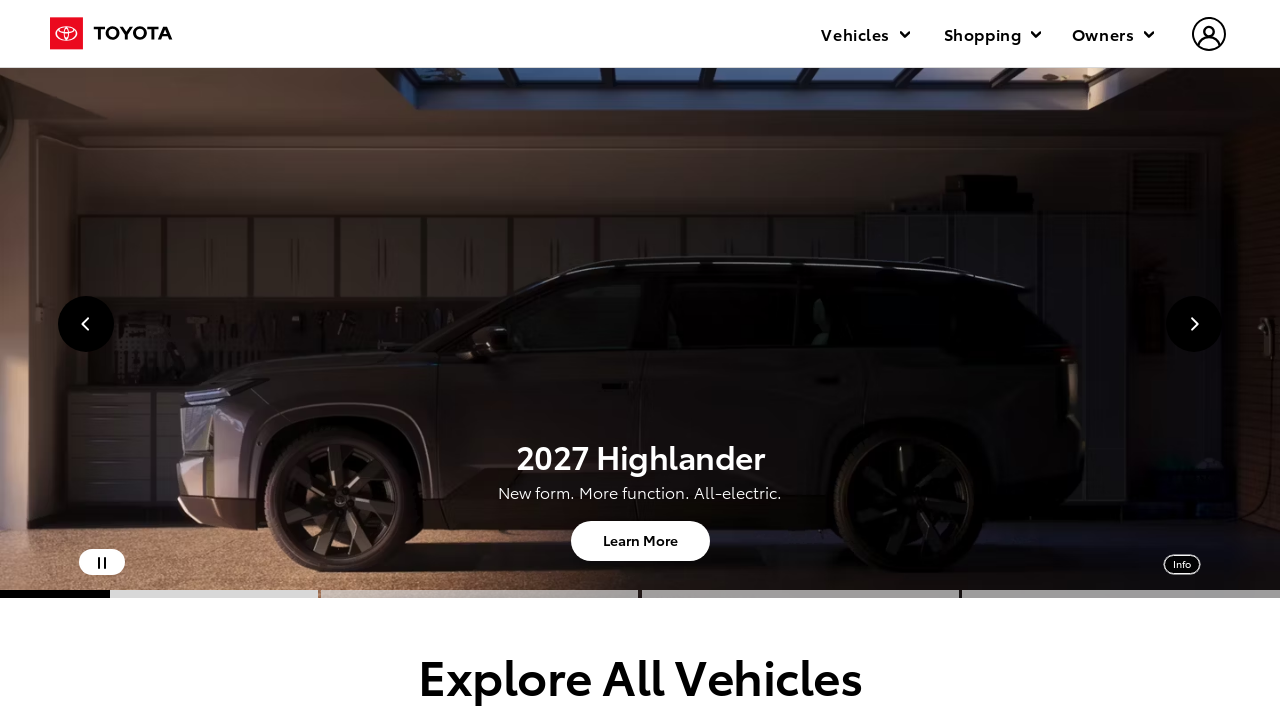

Navigated forward to duotech.io
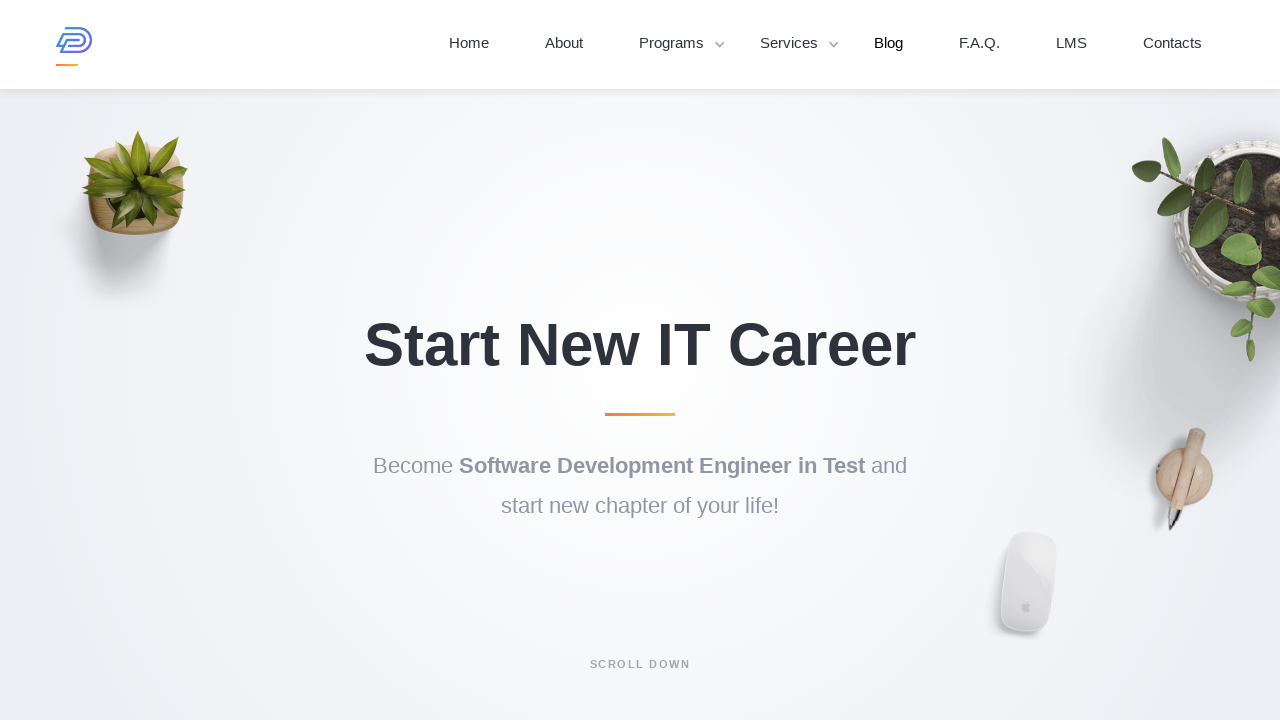

Refreshed the current page
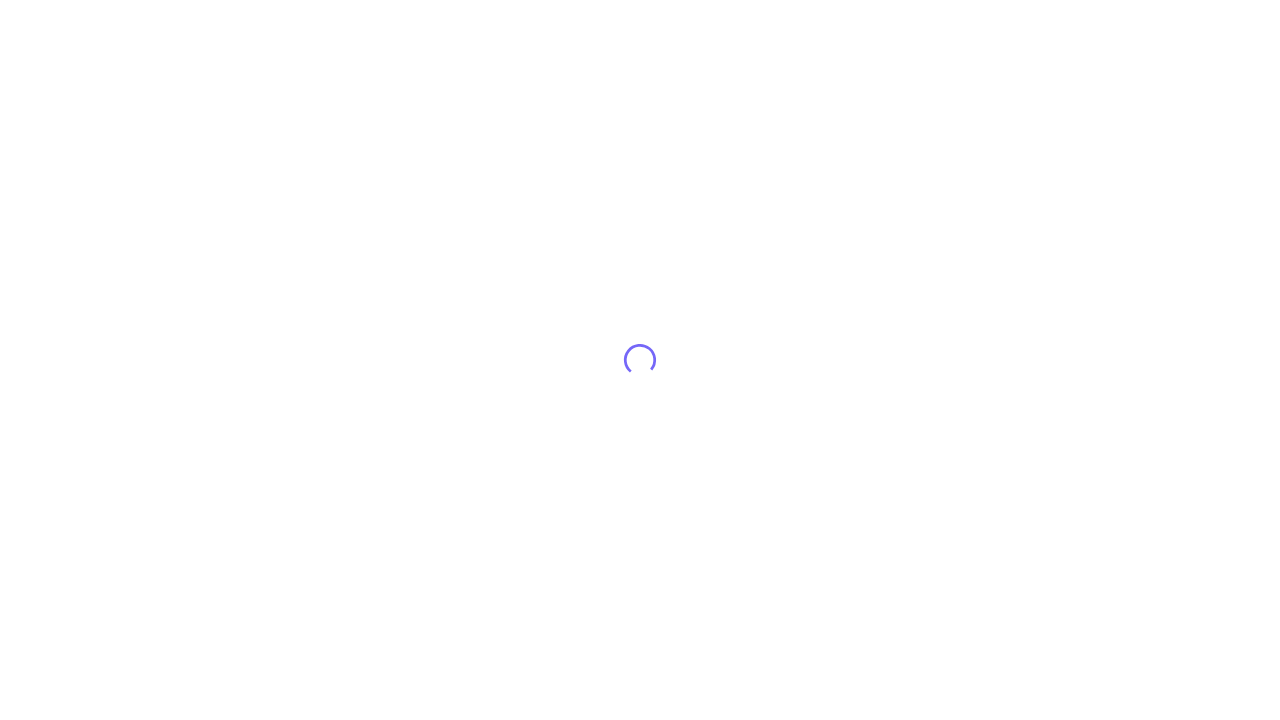

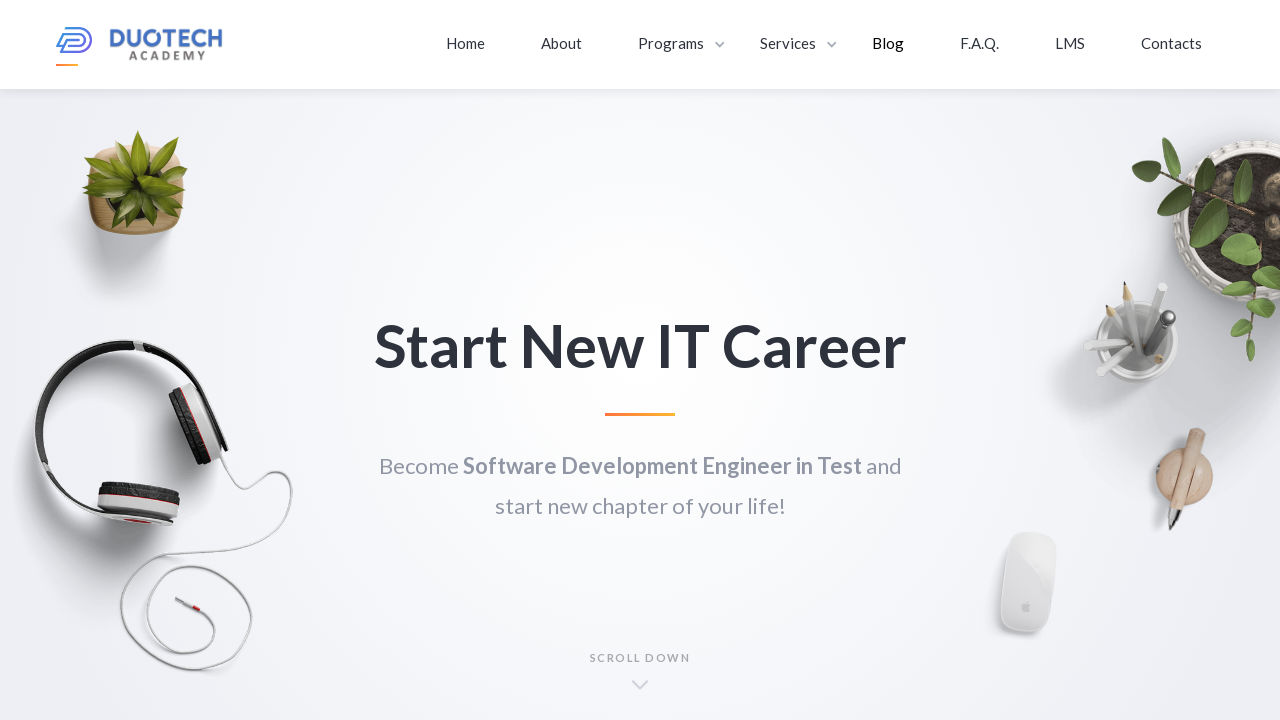